Tests various alert interactions including accepting, dismissing, and entering text in prompt alerts

Starting URL: http://demo.automationtesting.in/Alerts.html

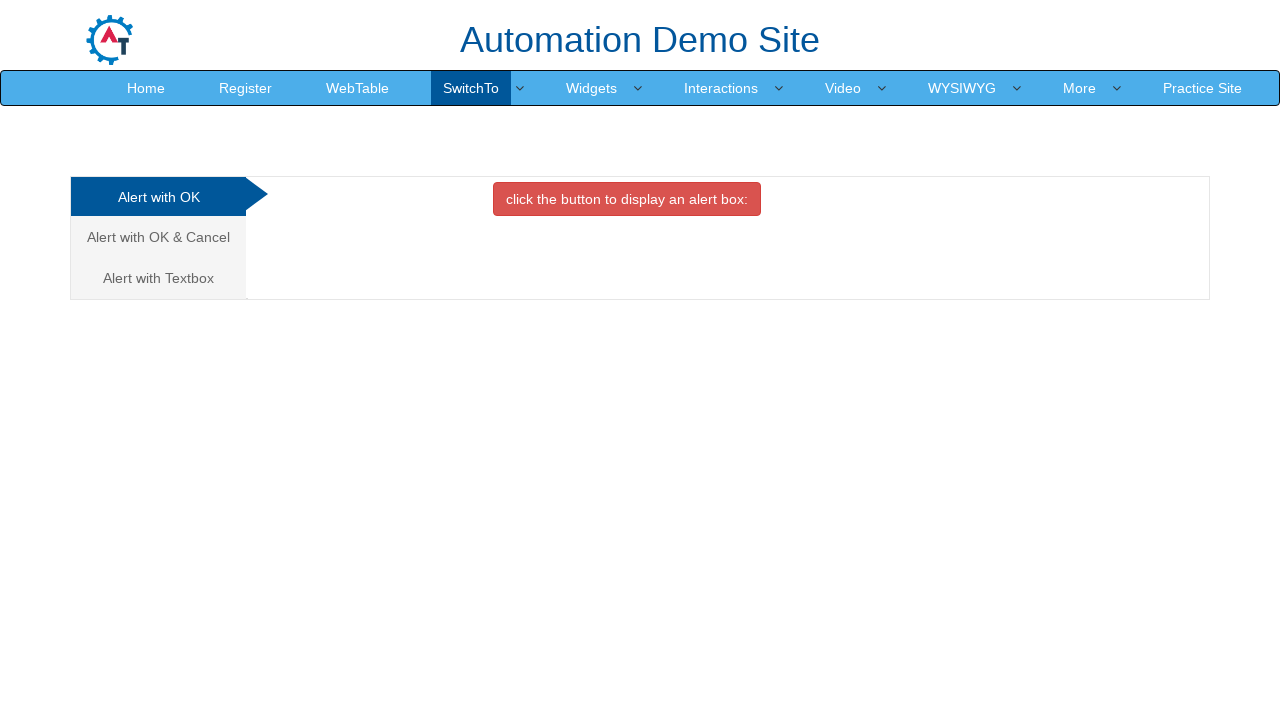

Clicked 'Alert with OK' tab at (158, 197) on xpath=//a[contains(text(),'Alert with OK')]
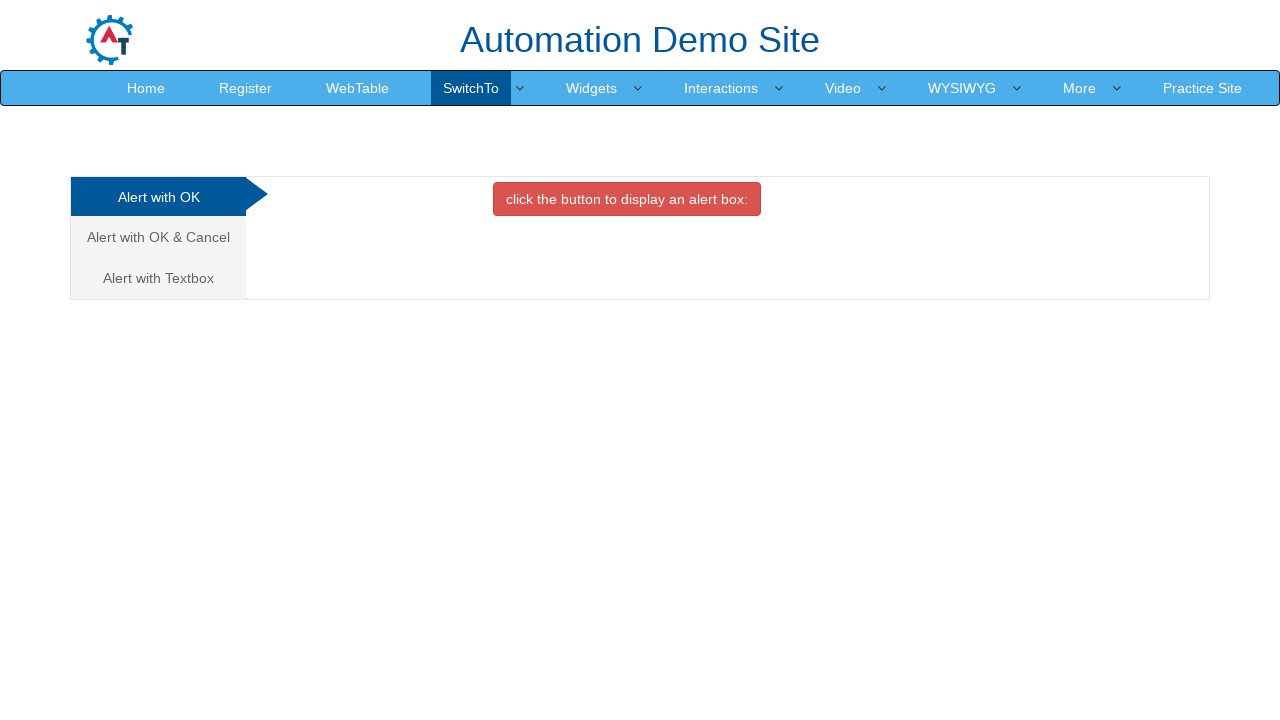

Clicked button to trigger simple alert at (627, 199) on xpath=//button[@class='btn btn-danger']
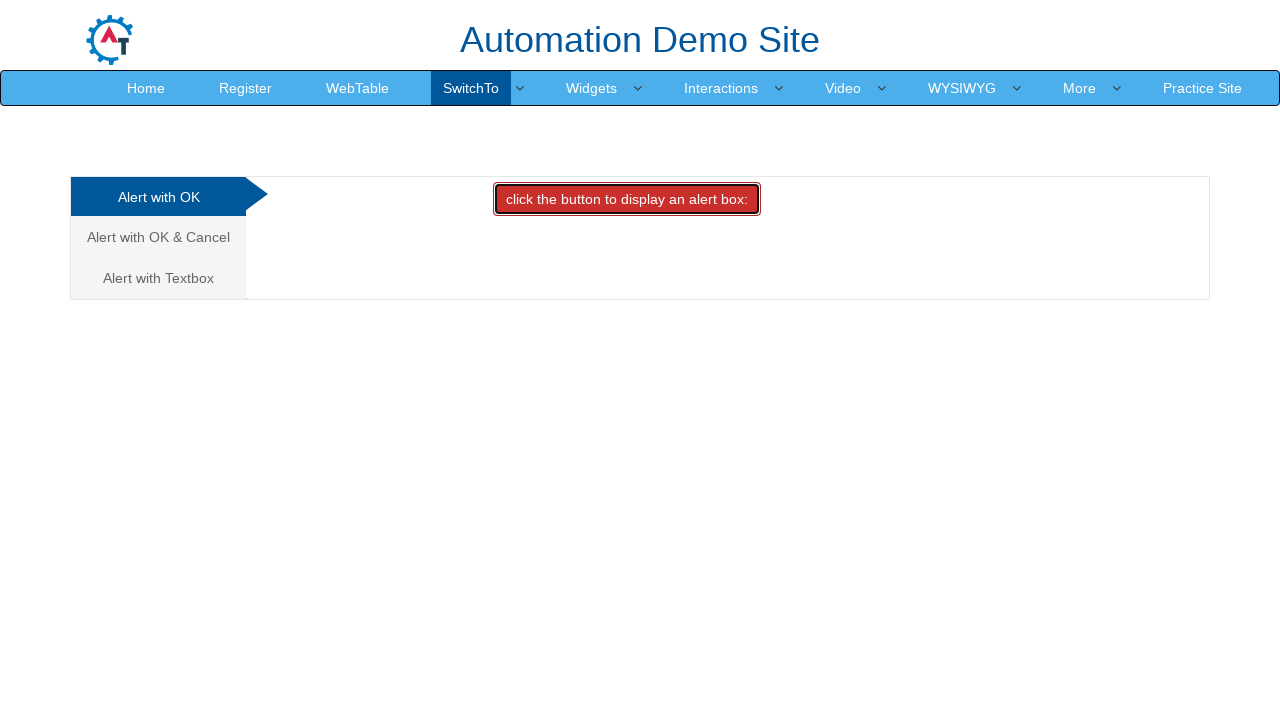

Accepted simple alert dialog
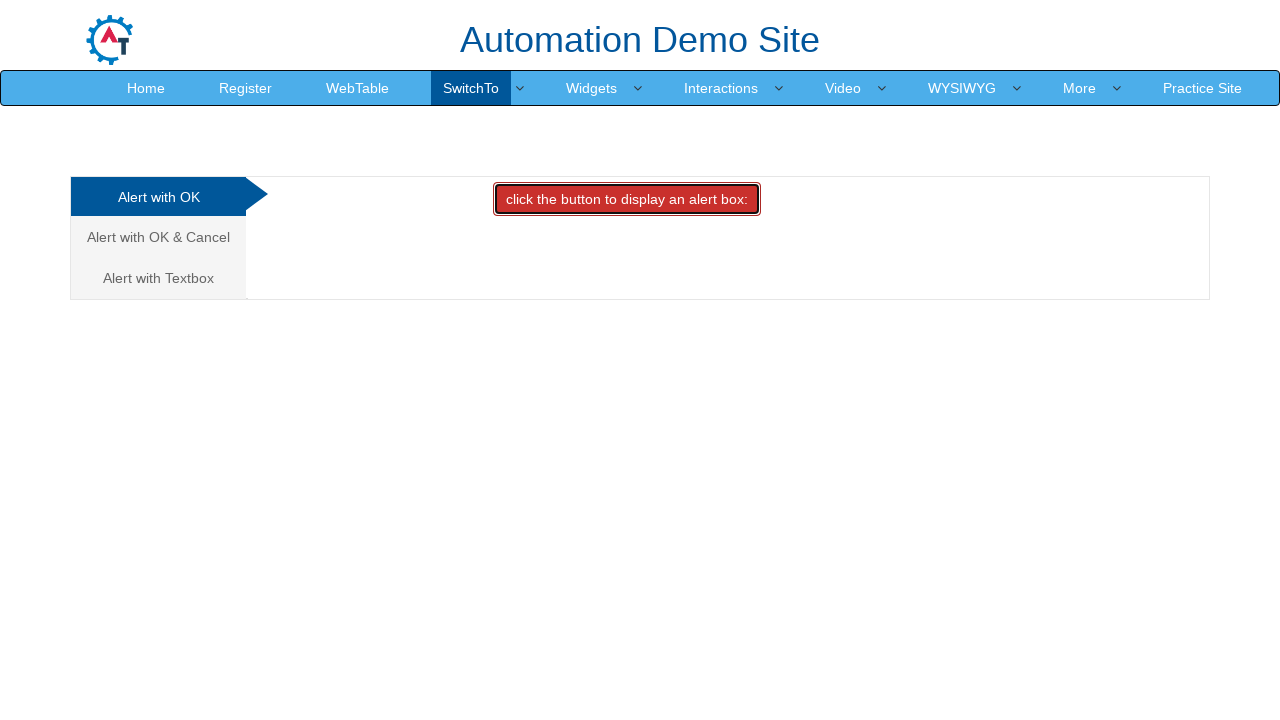

Clicked 'Alert with OK & Cancel' tab at (158, 237) on xpath=//a[@href='#CancelTab']
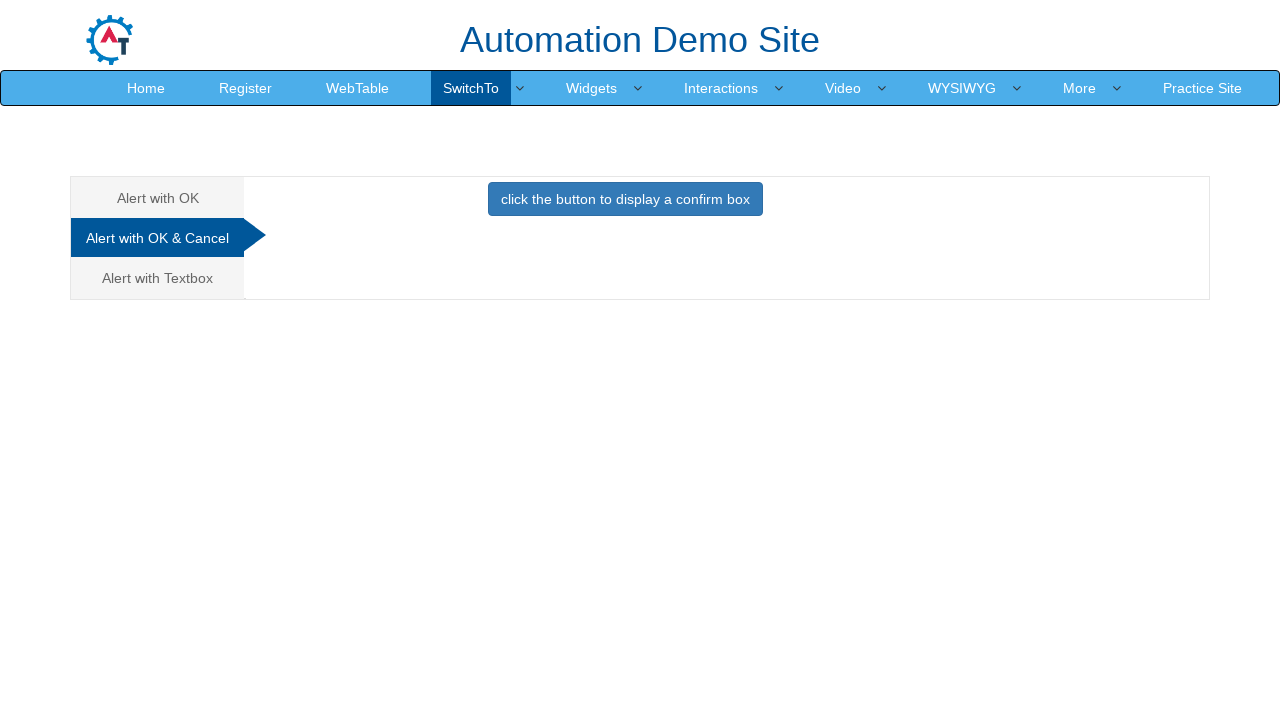

Clicked button to trigger confirm alert at (625, 199) on xpath=//button[@onclick='confirmbox()']
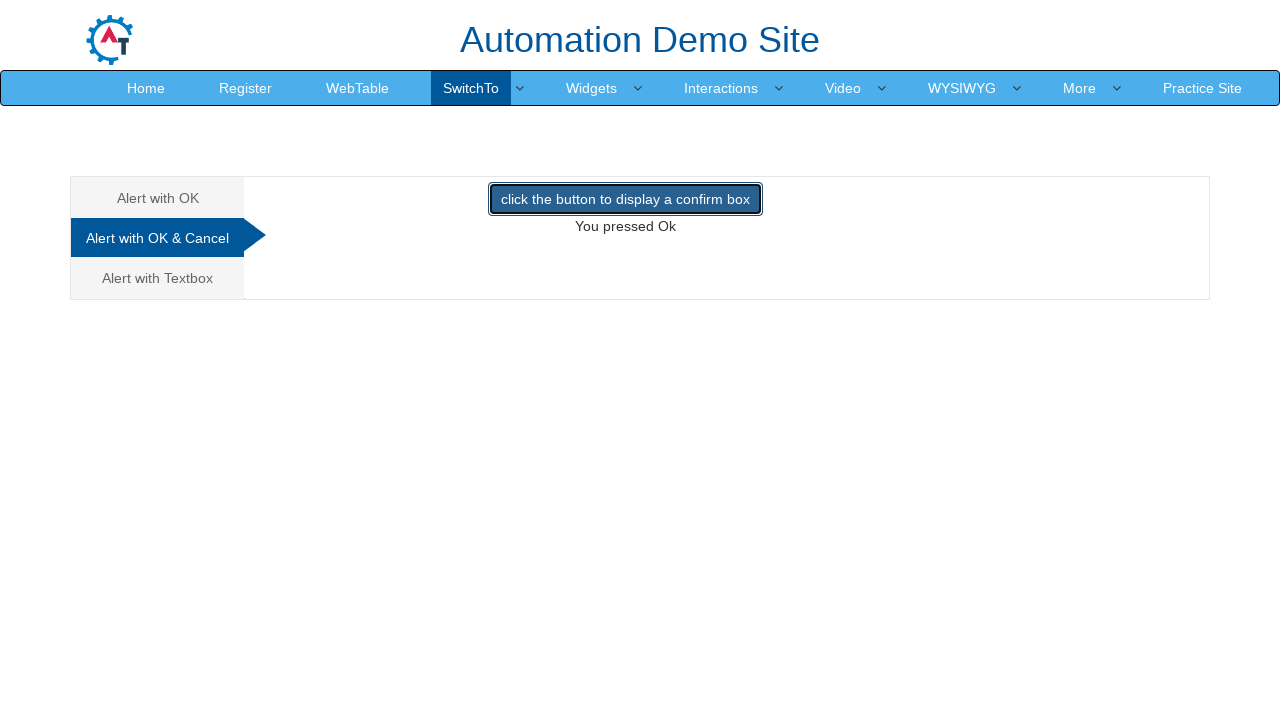

Dismissed confirm alert dialog
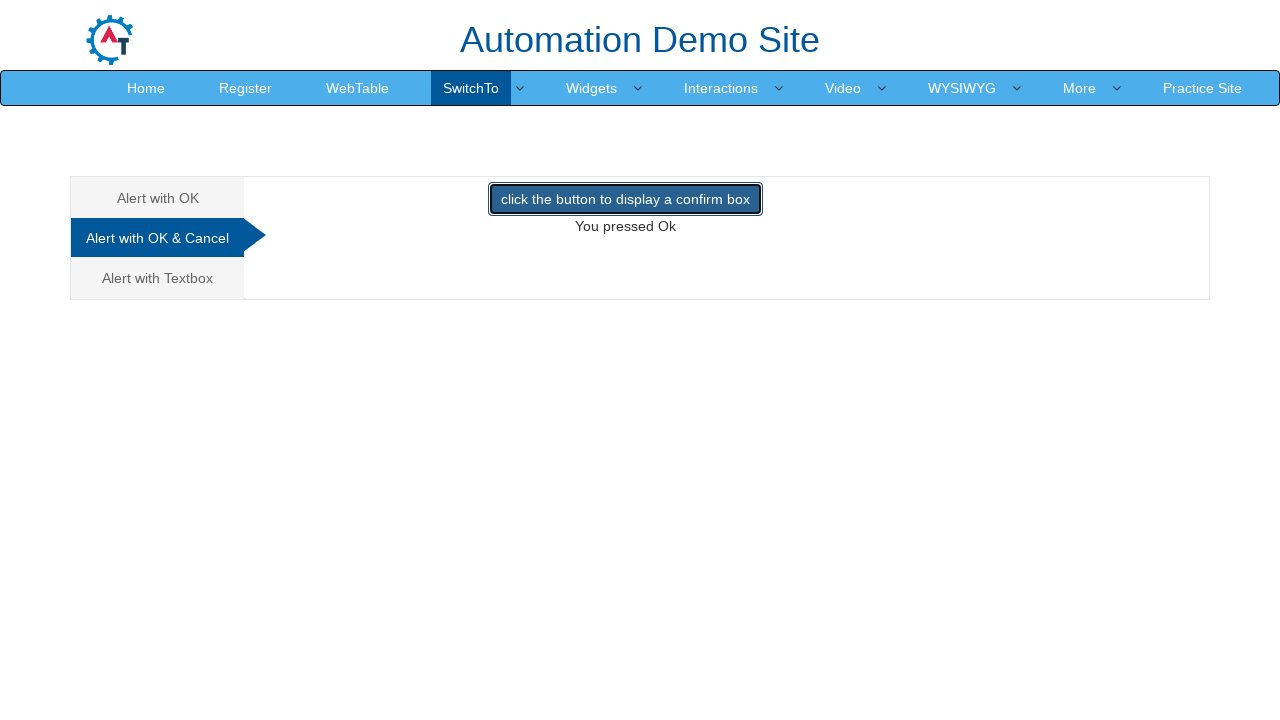

Clicked 'Alert with Textbox' tab at (158, 278) on xpath=//a[@href='#Textbox']
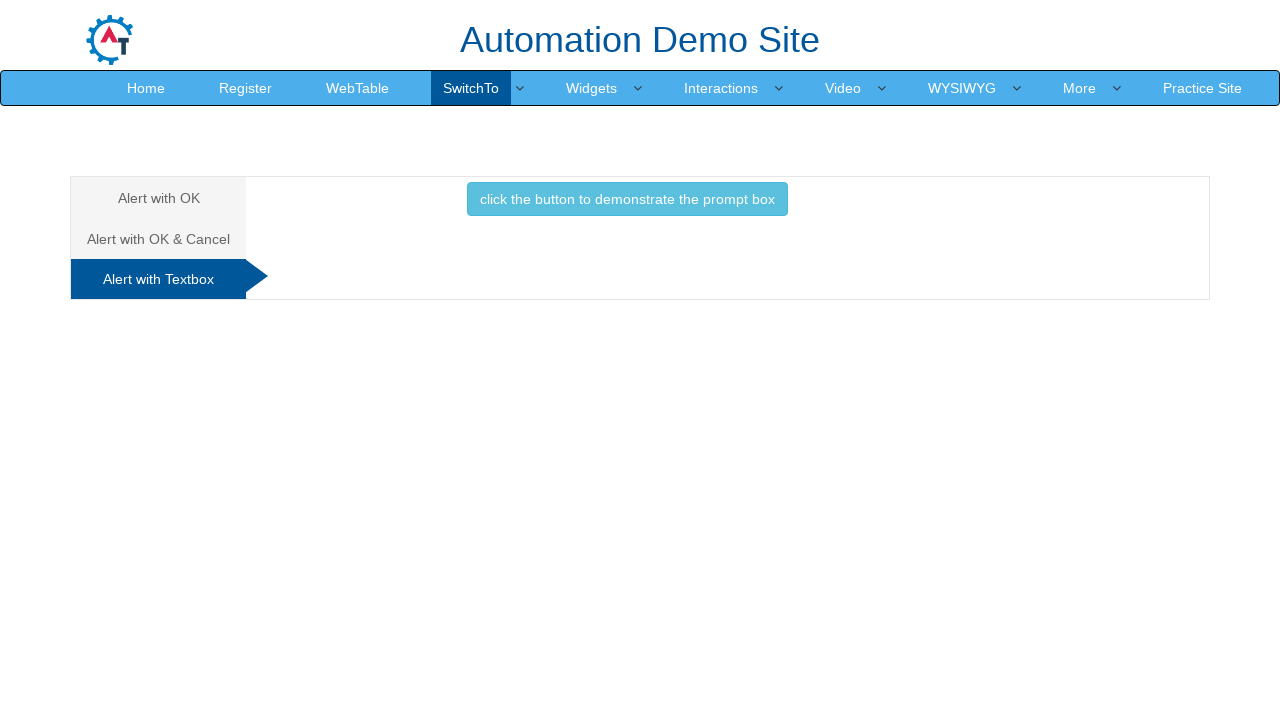

Clicked button to trigger prompt alert at (627, 199) on xpath=//button[@onclick='promptbox()']
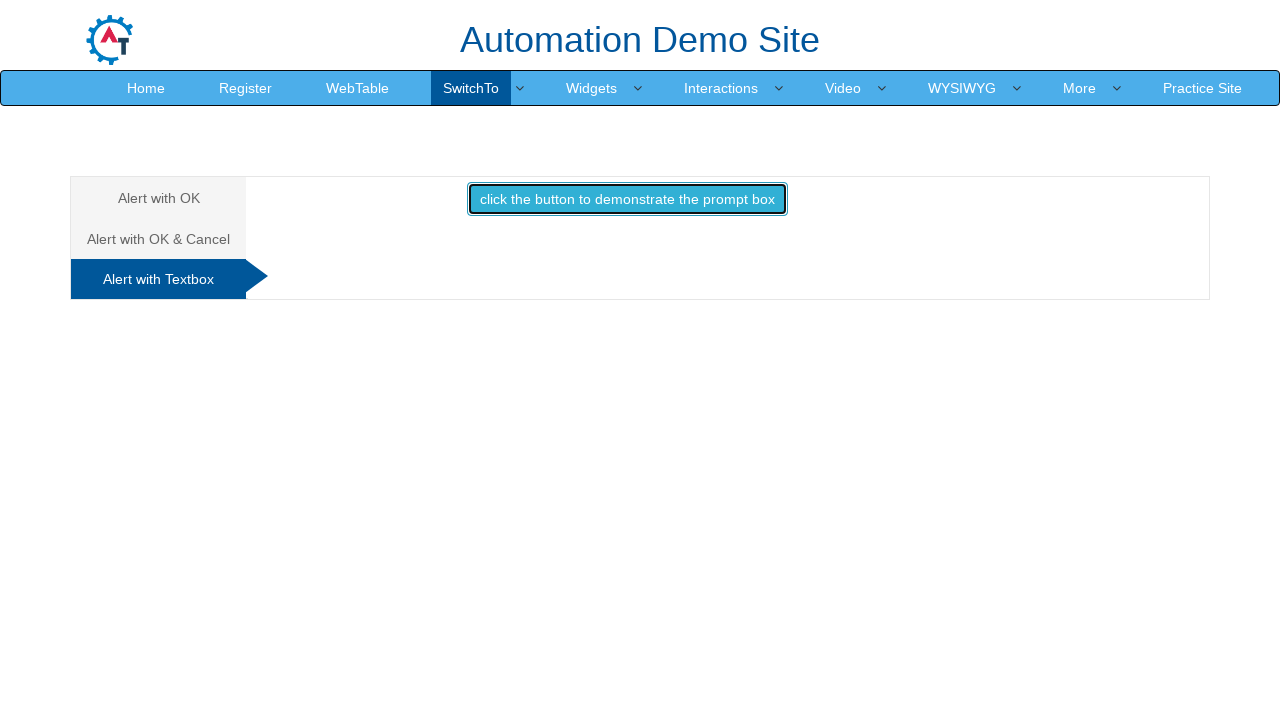

Entered 'Loser' in prompt alert and accepted
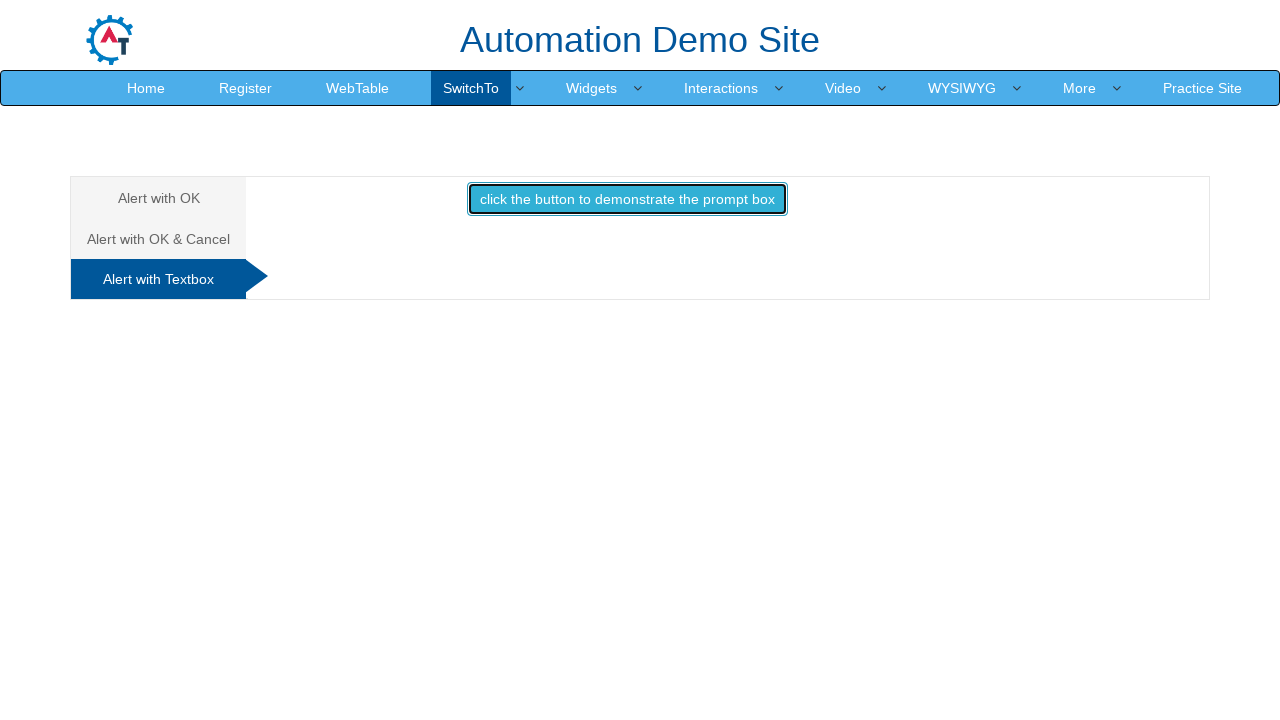

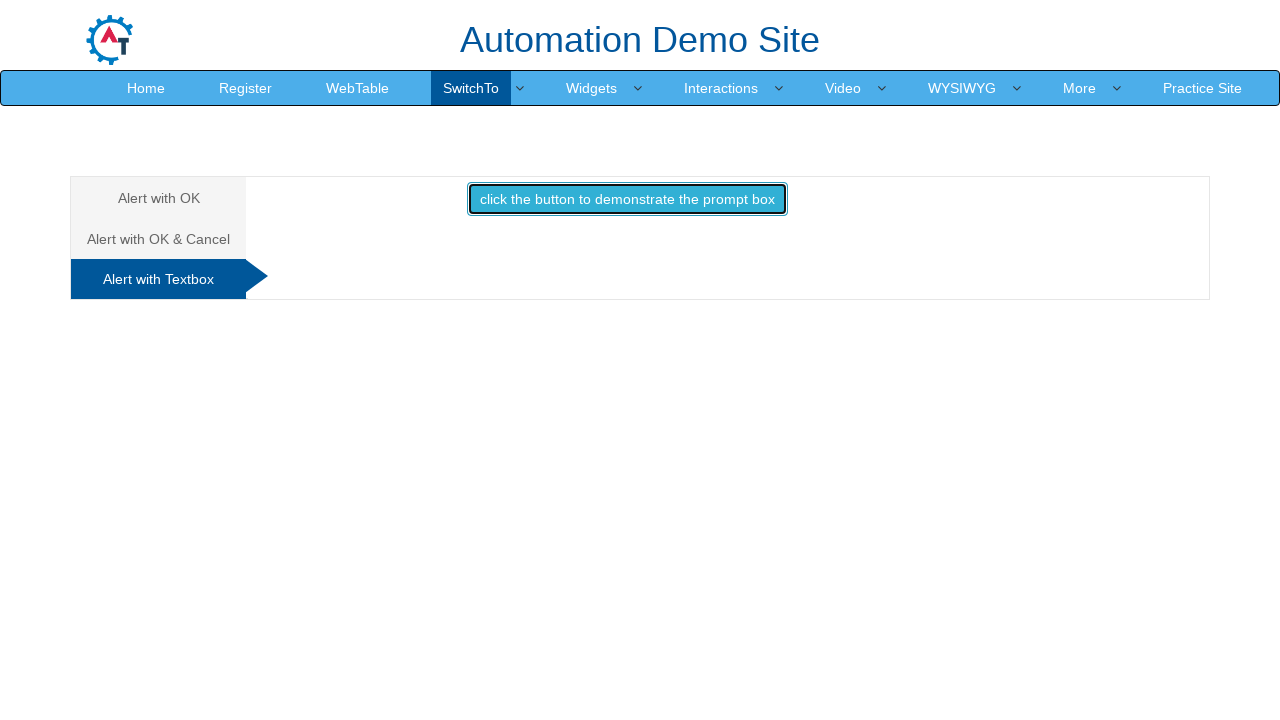